Tests the add/remove elements functionality by clicking "Add Element" button to create a Delete button, verifying it appears, clicking it to remove it, and verifying it's no longer displayed.

Starting URL: https://practice.cydeo.com/add_remove_elements/

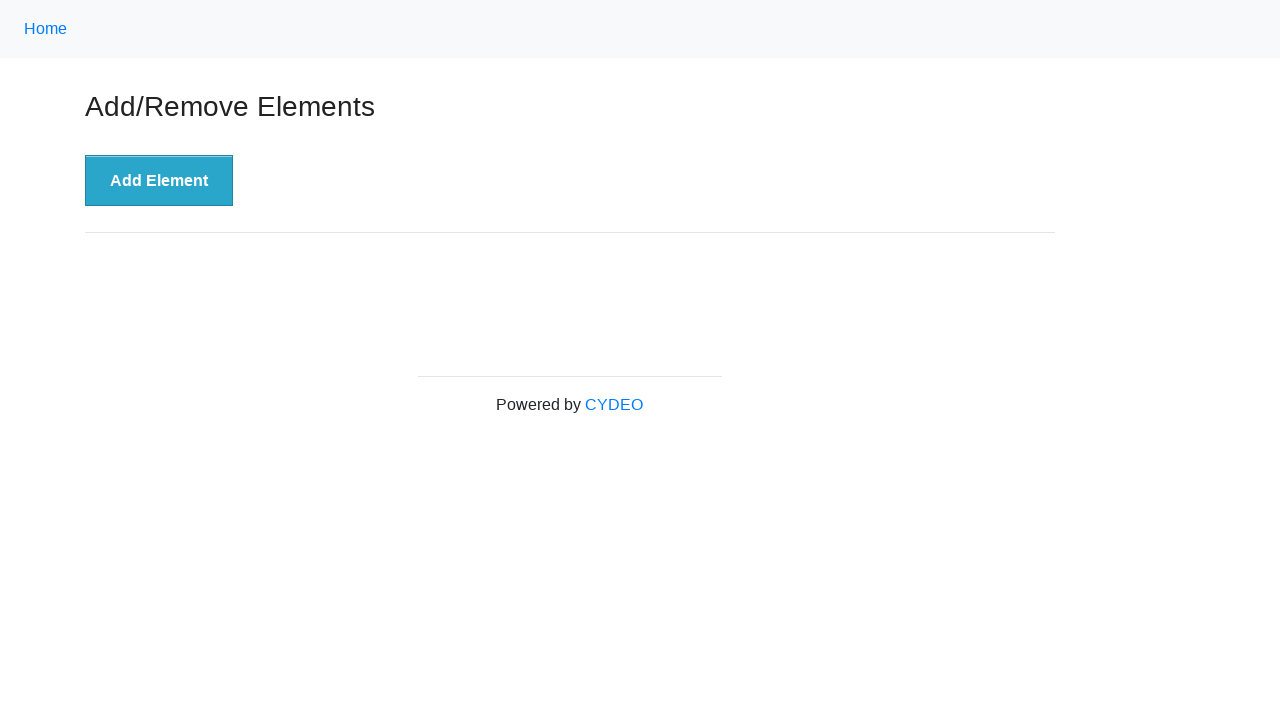

Clicked 'Add Element' button at (159, 181) on xpath=//button[text()='Add Element']
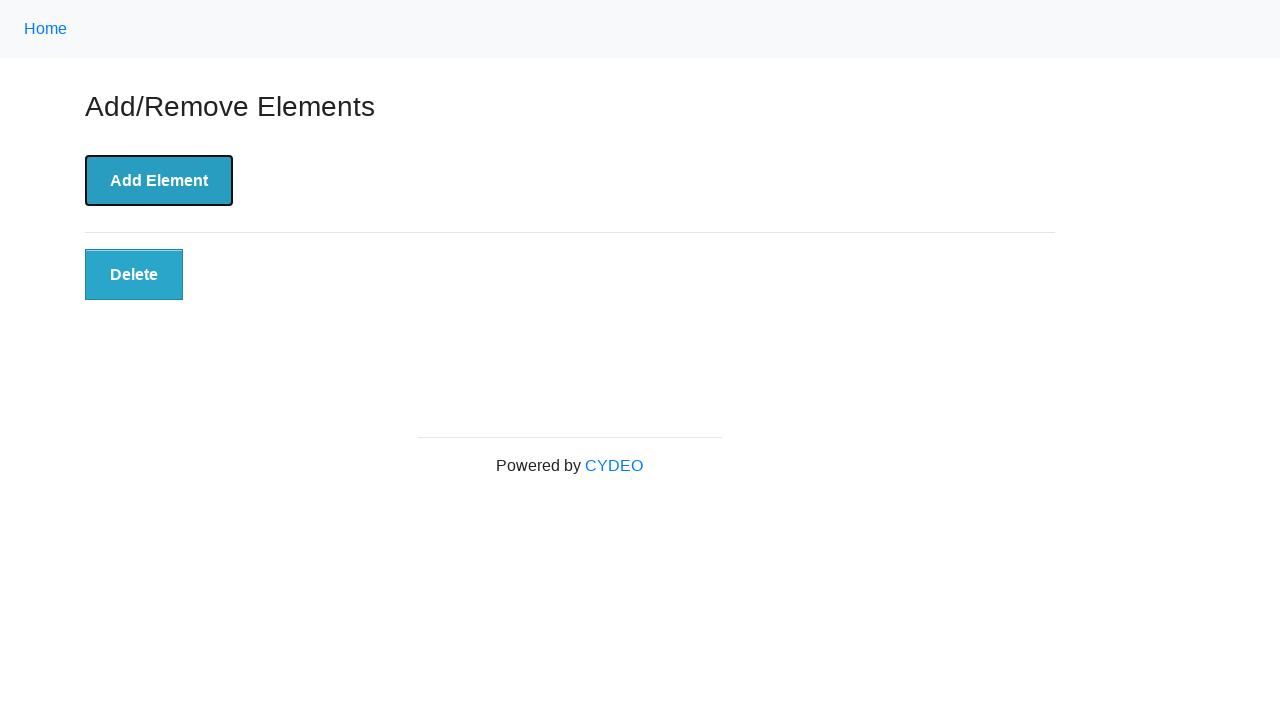

Located Delete button element
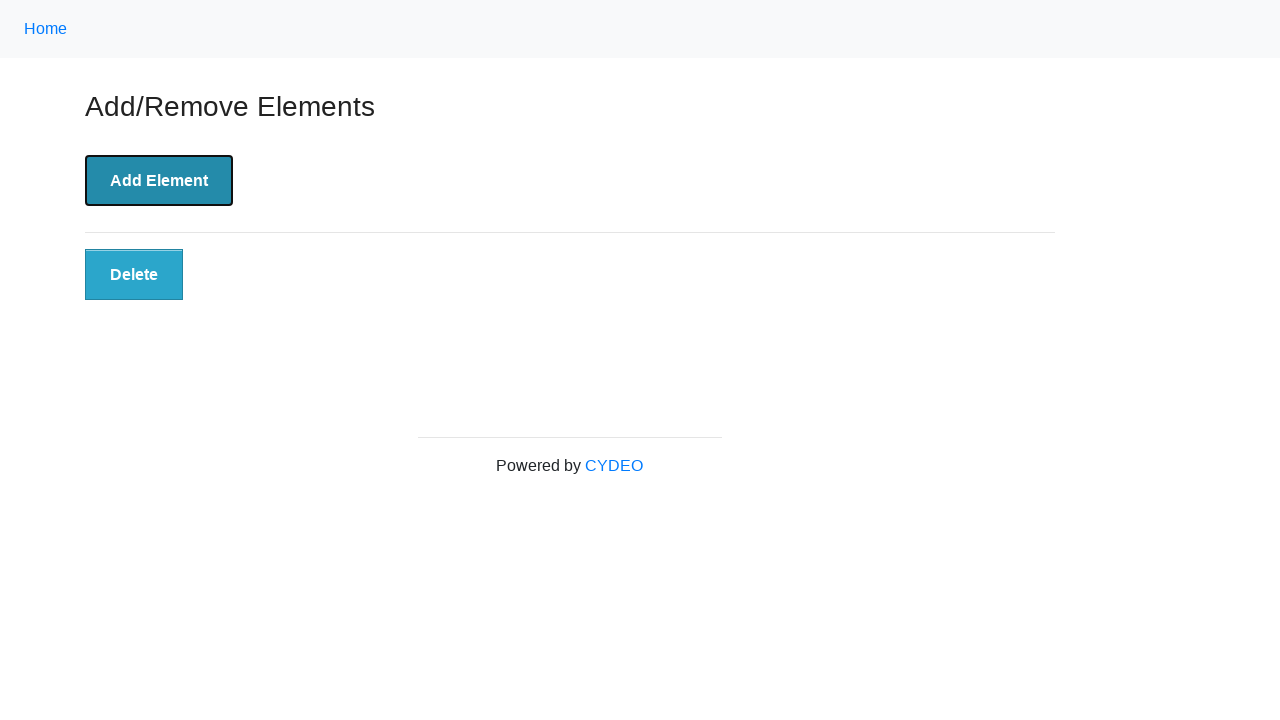

Waited for Delete button to become visible
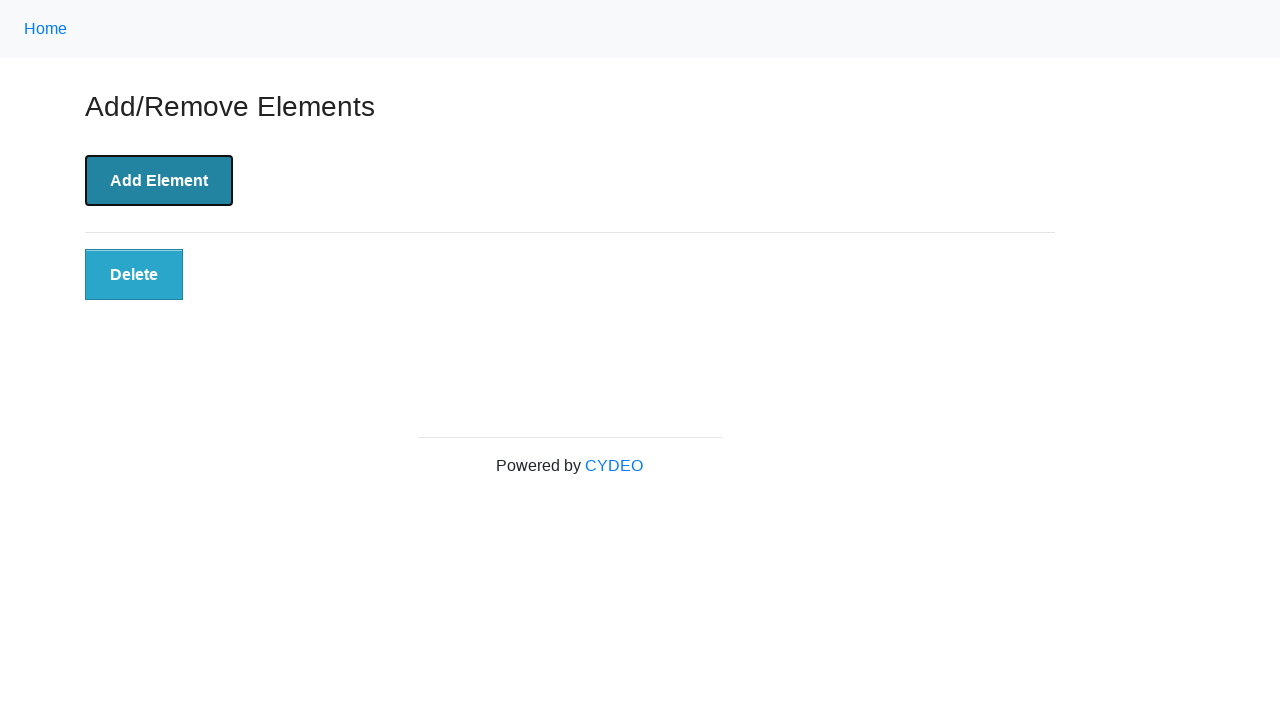

Verified Delete button is visible
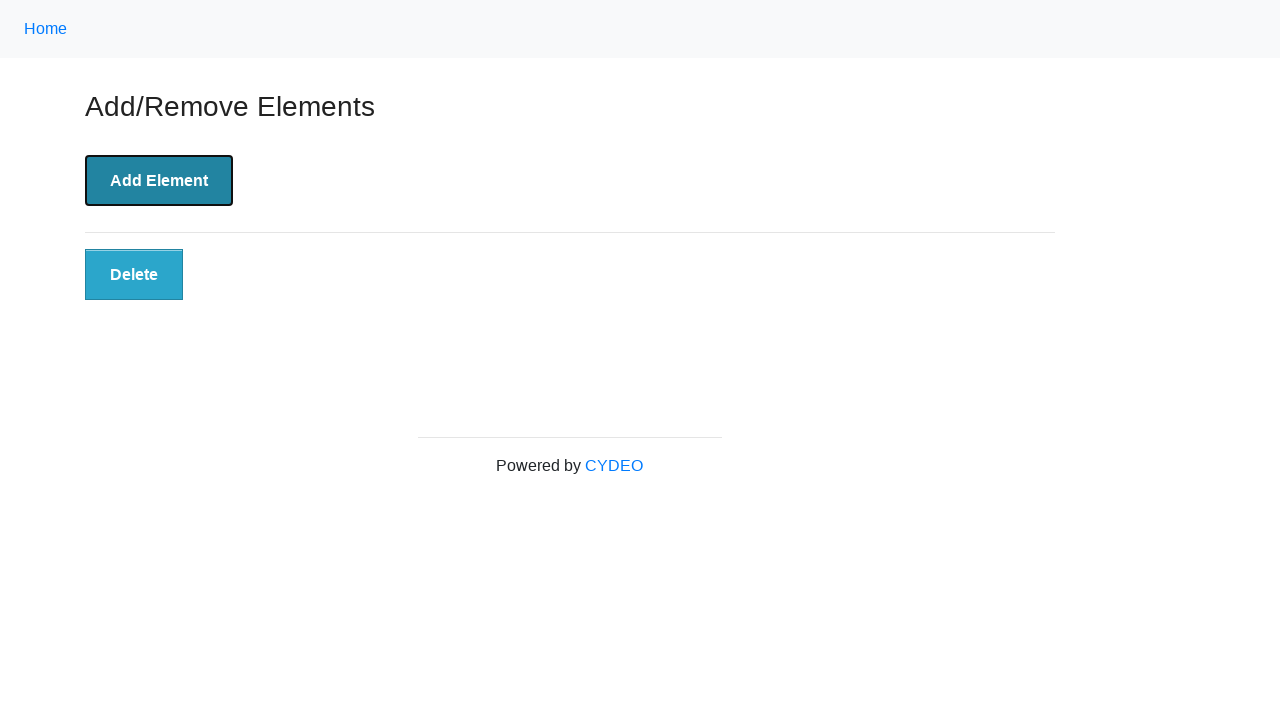

Clicked Delete button to remove element at (134, 275) on xpath=//button[@class='added-manually']
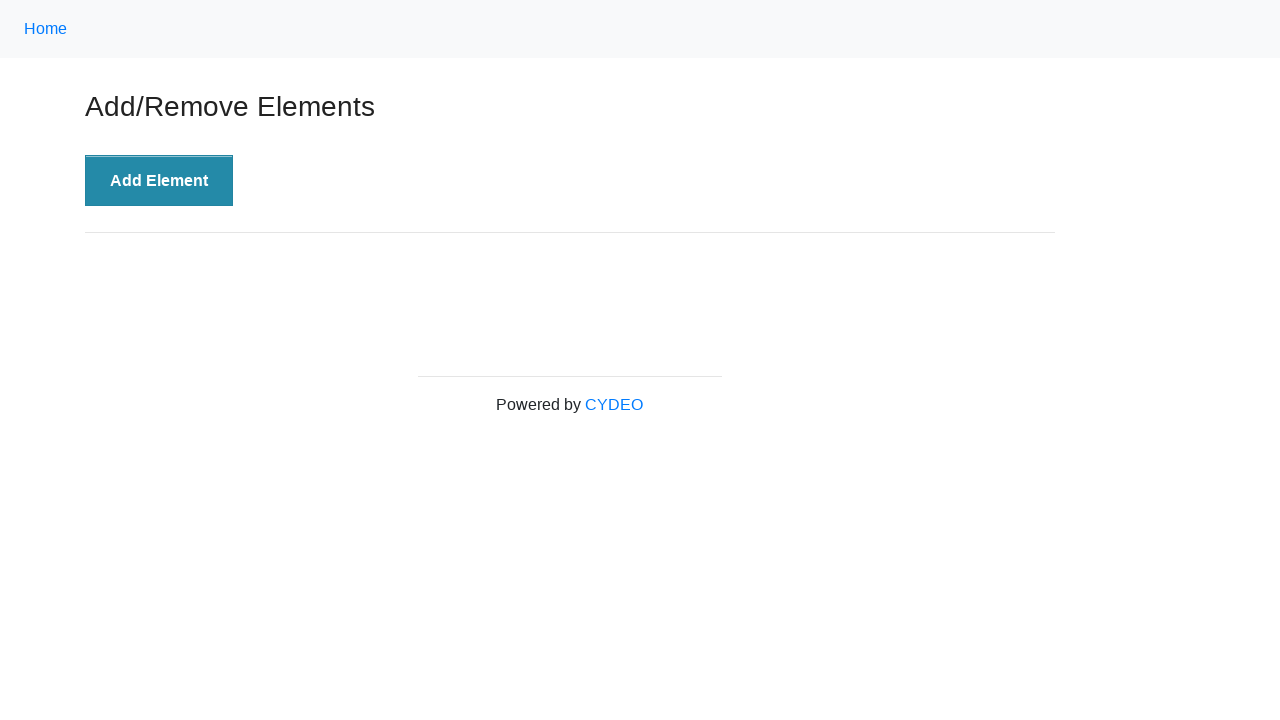

Waited for Delete button to be detached from DOM
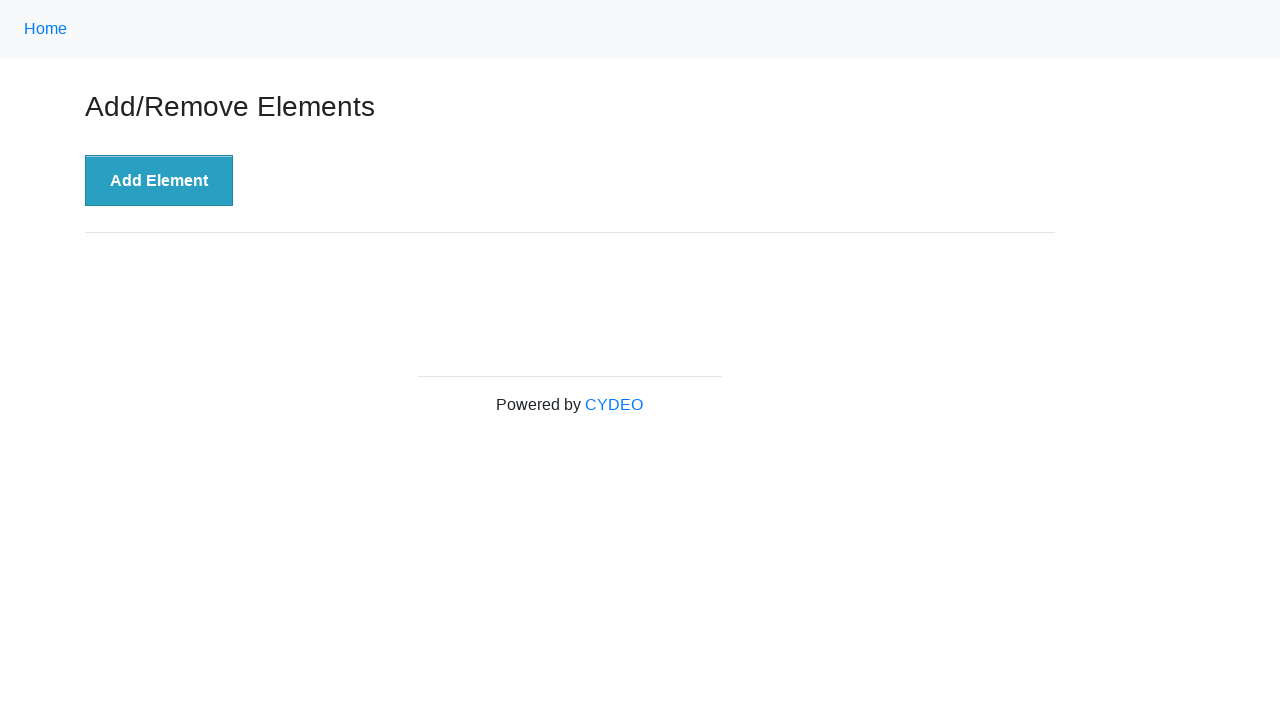

Verified Delete button is no longer displayed
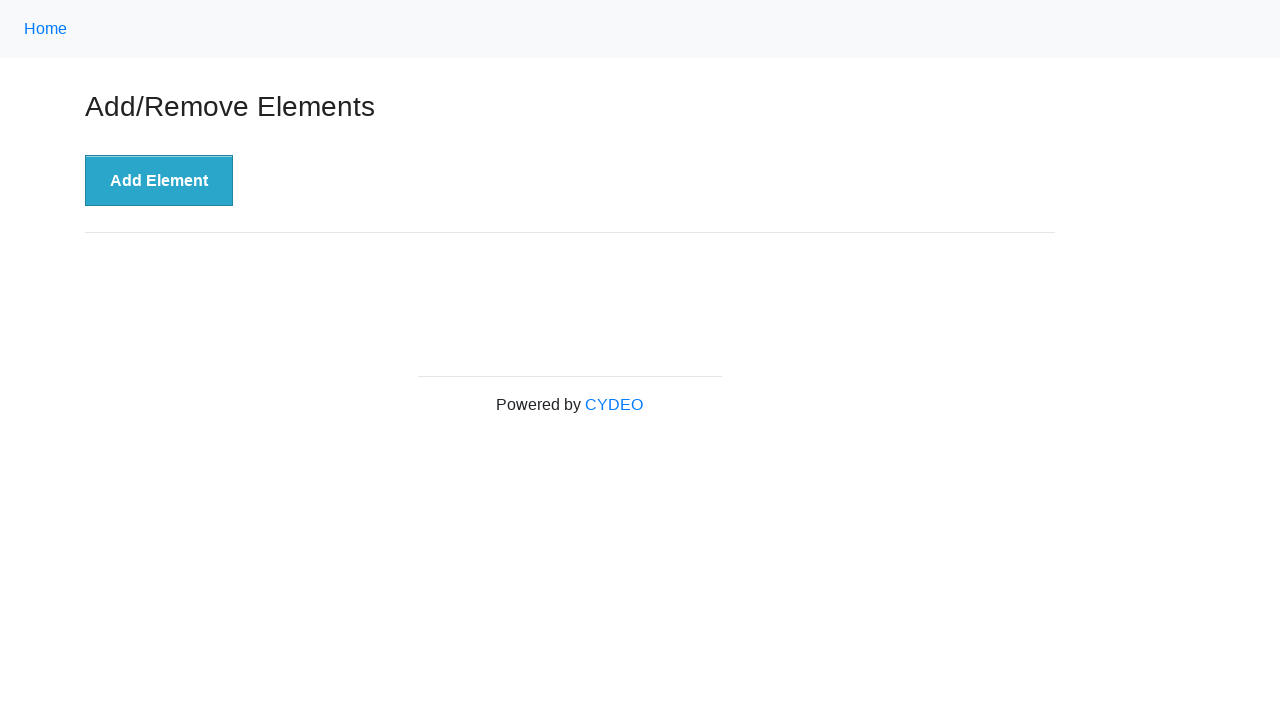

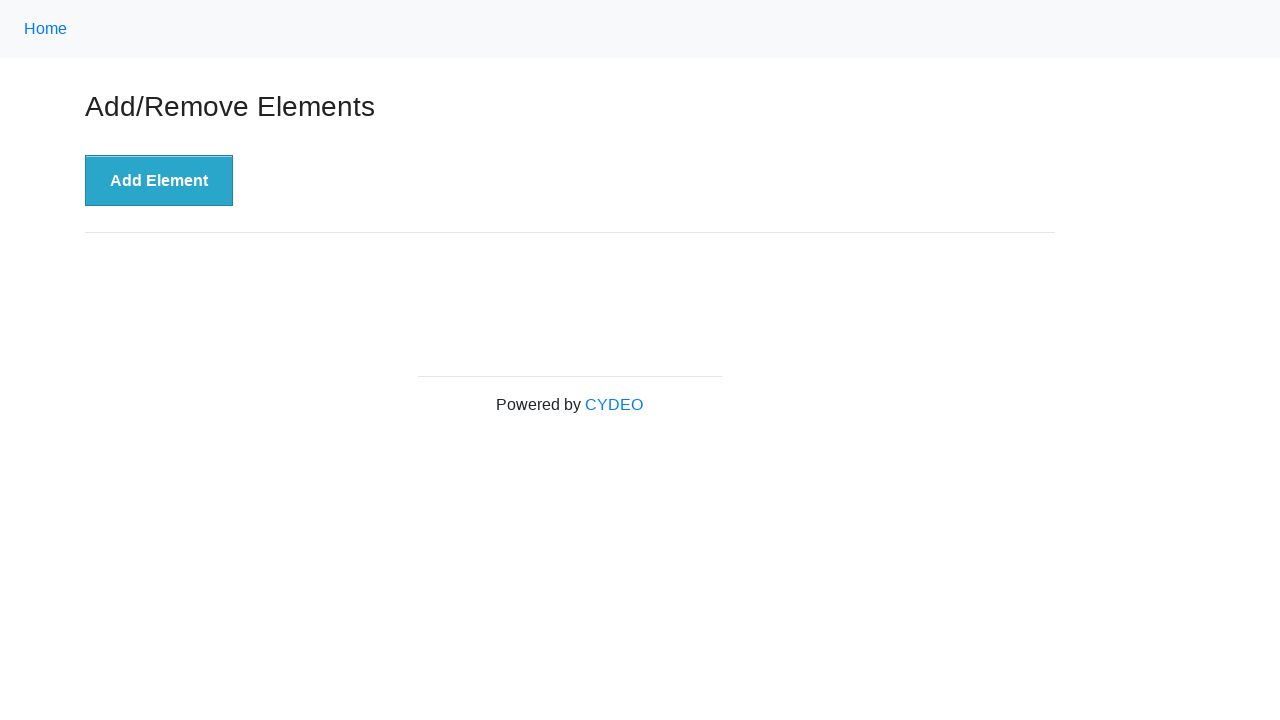